Tests that the clear completed button displays the correct text.

Starting URL: https://demo.playwright.dev/todomvc

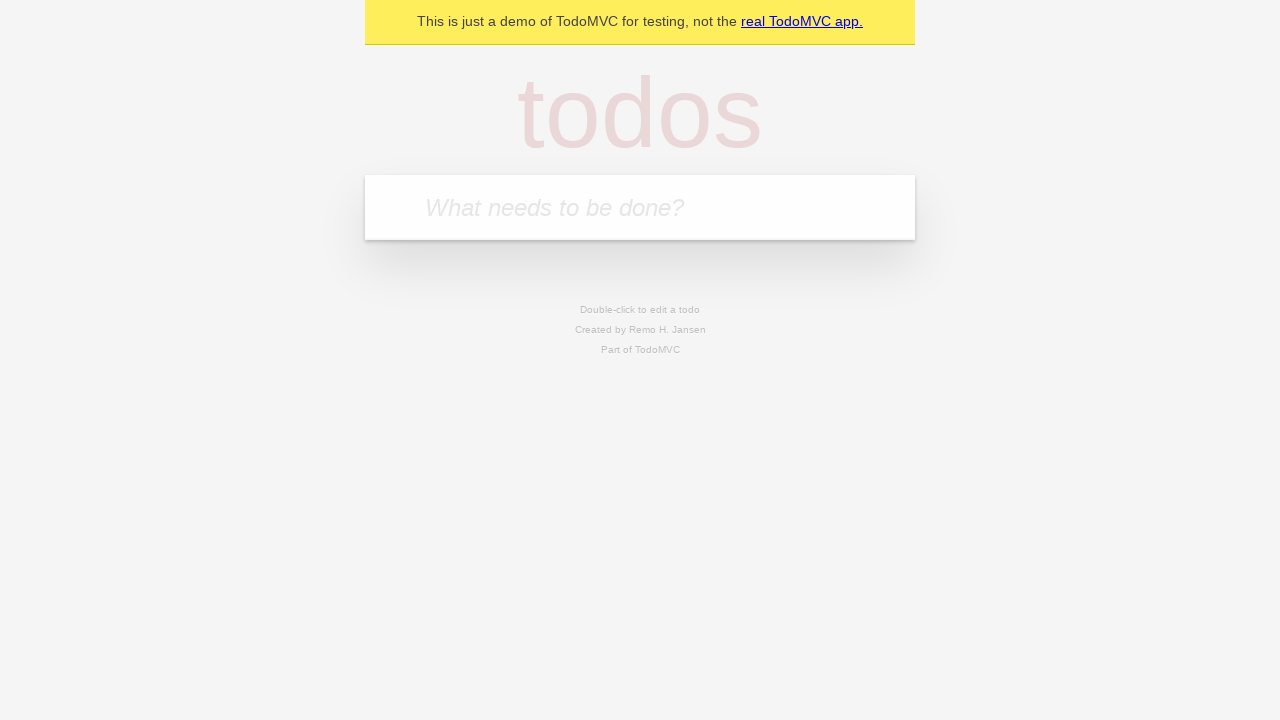

Filled new todo field with 'buy some cheese' on .new-todo
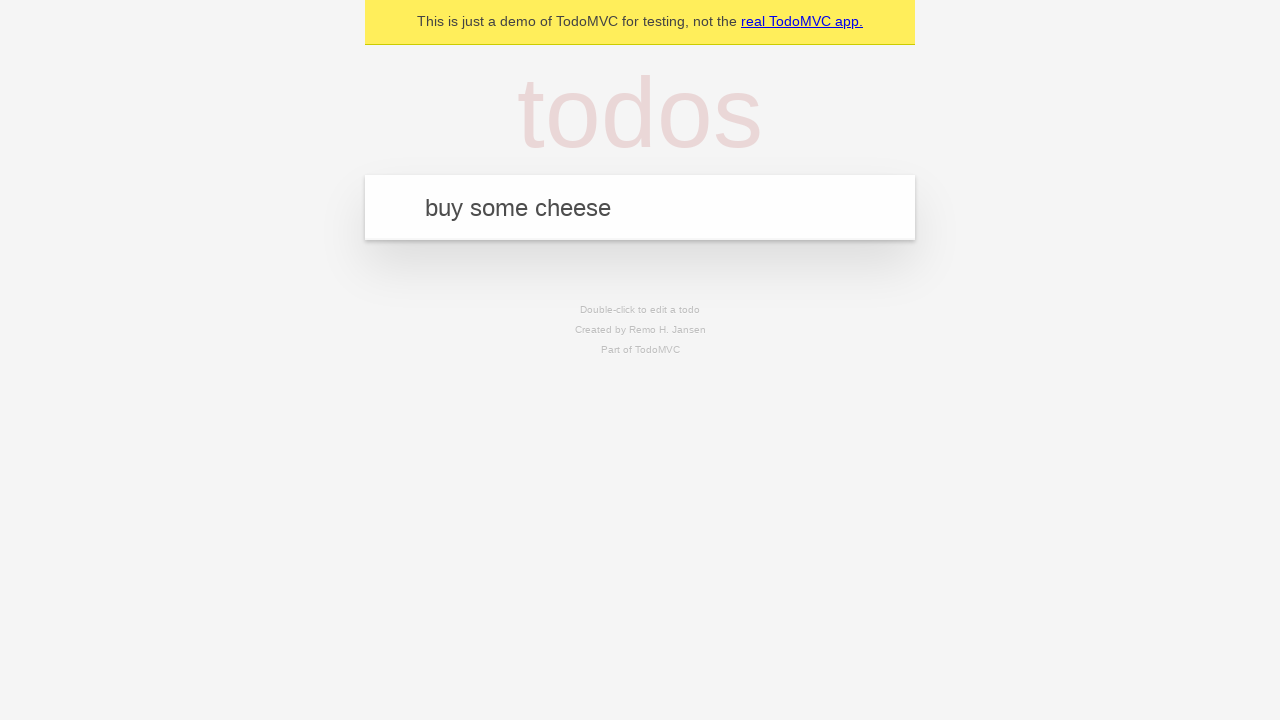

Pressed Enter to create first todo on .new-todo
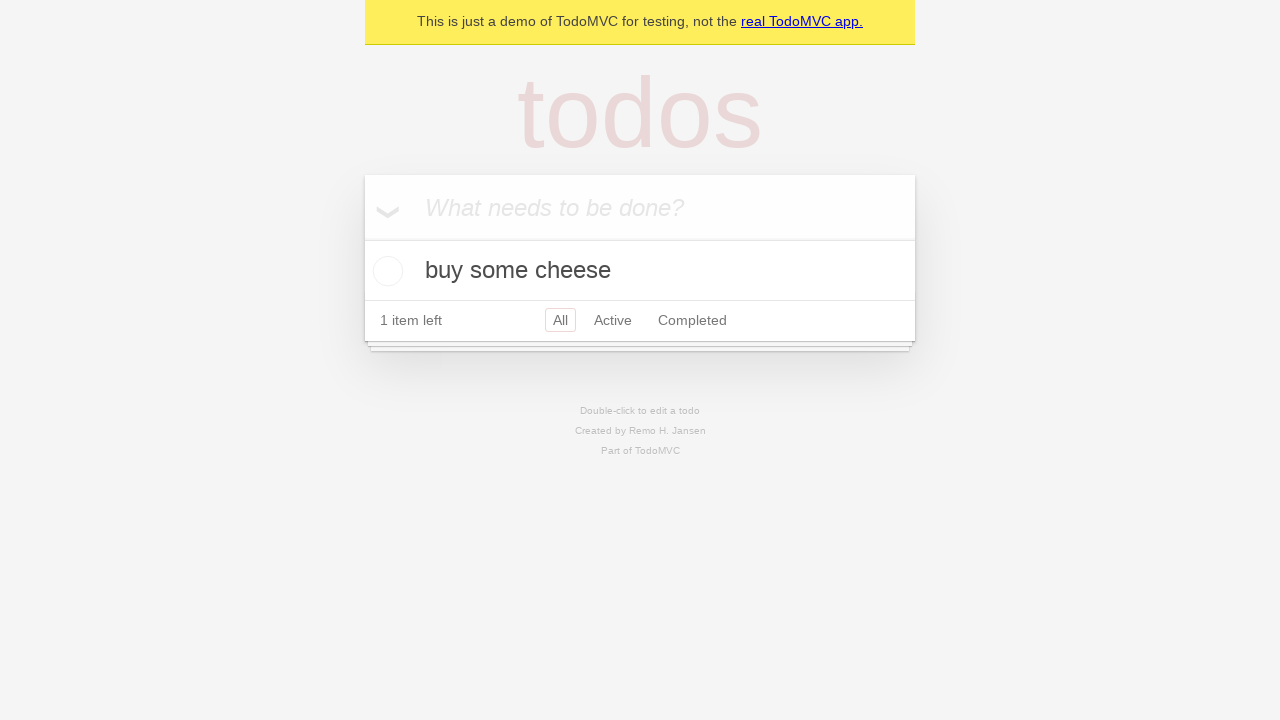

Filled new todo field with 'feed the cat' on .new-todo
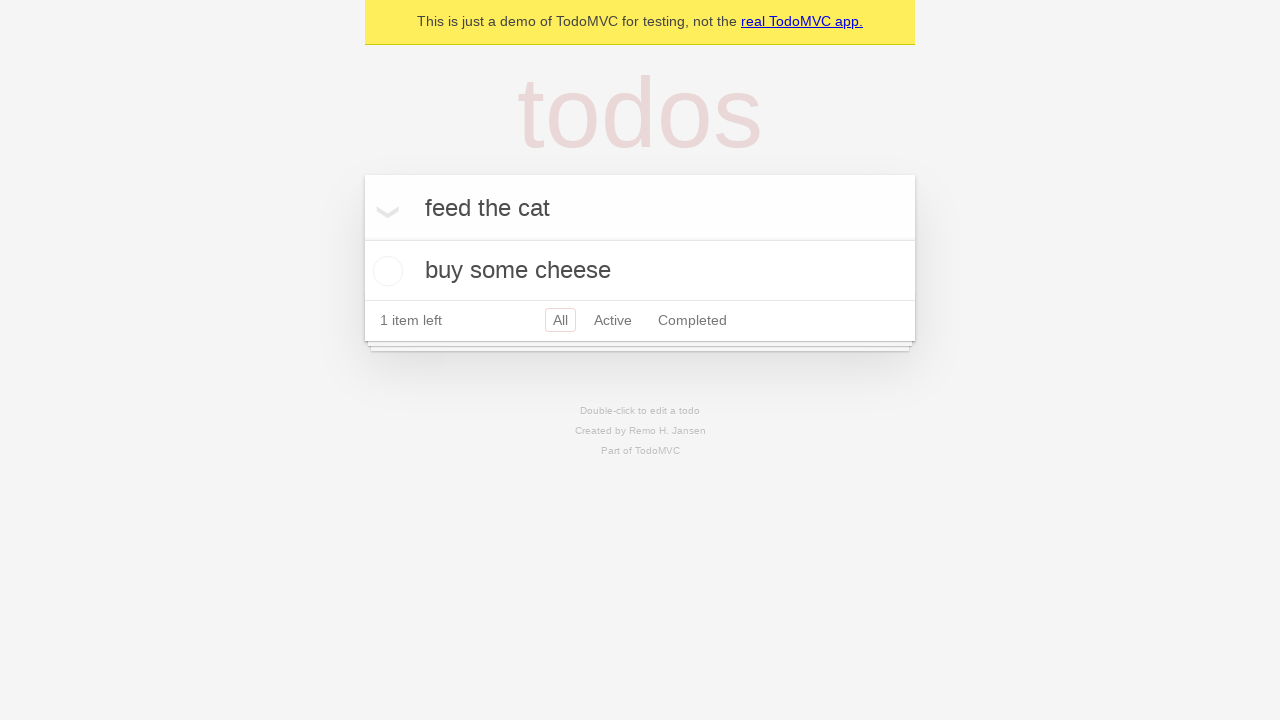

Pressed Enter to create second todo on .new-todo
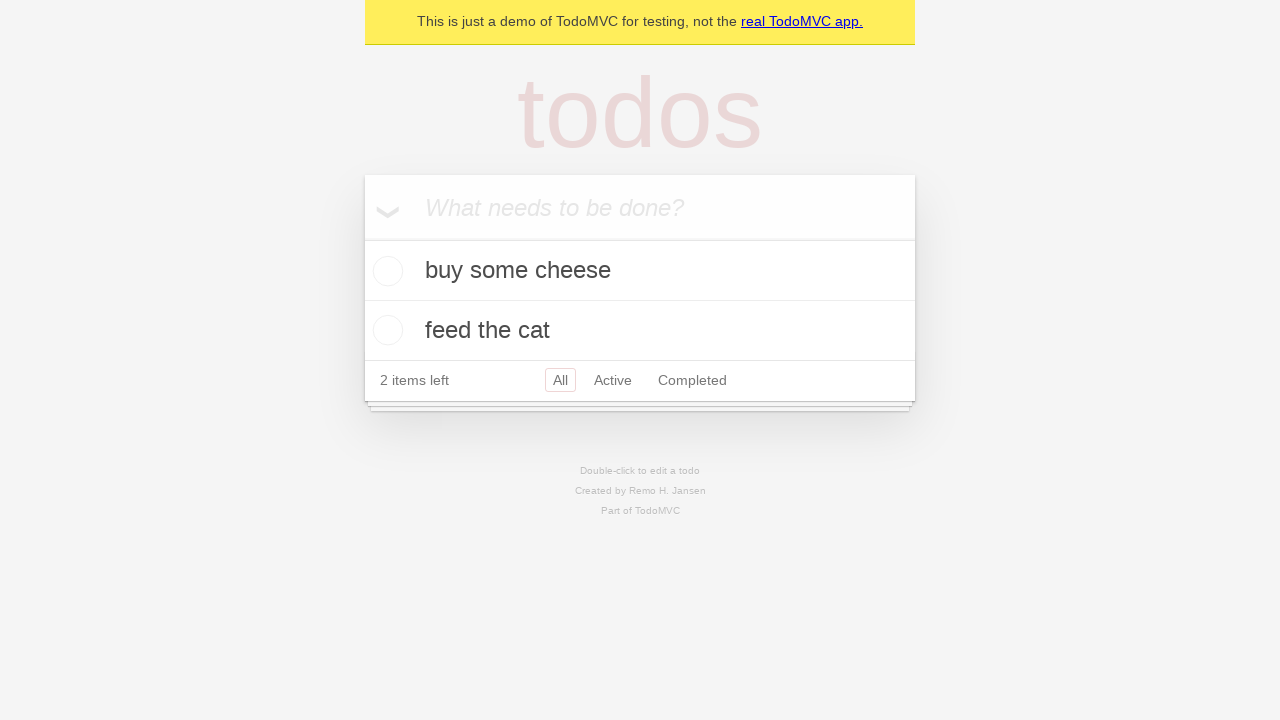

Filled new todo field with 'book a doctors appointment' on .new-todo
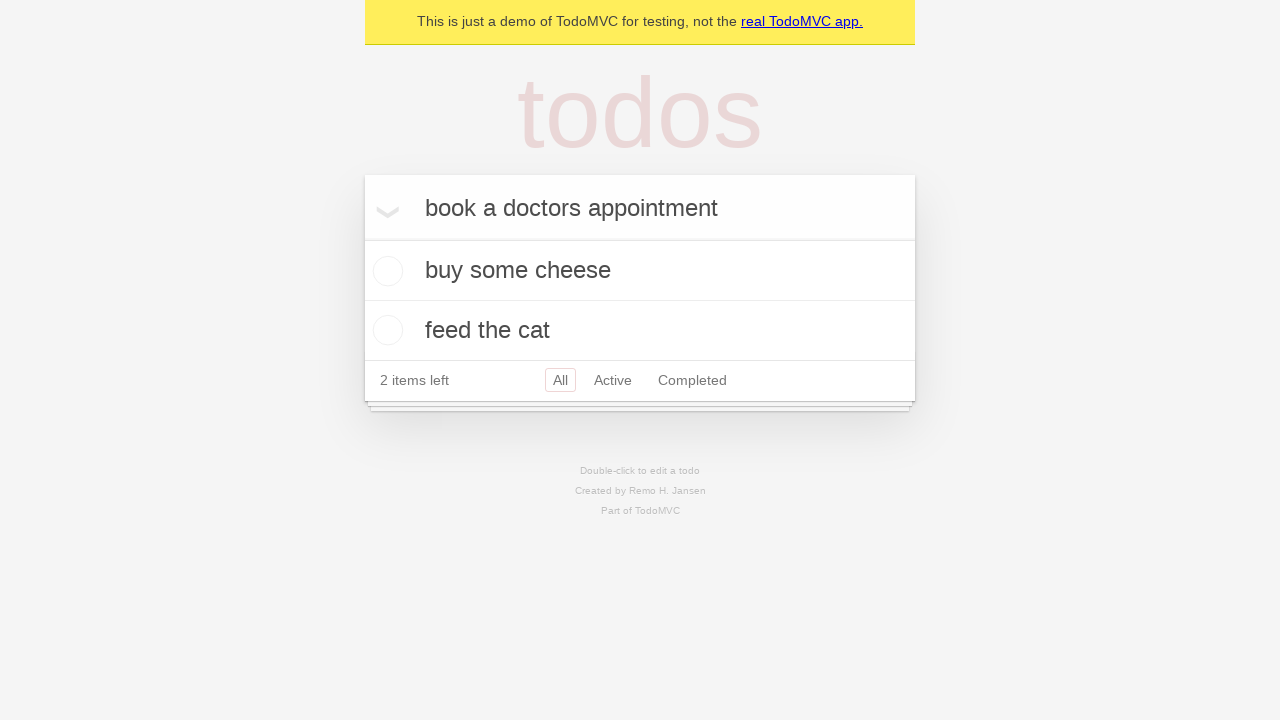

Pressed Enter to create third todo on .new-todo
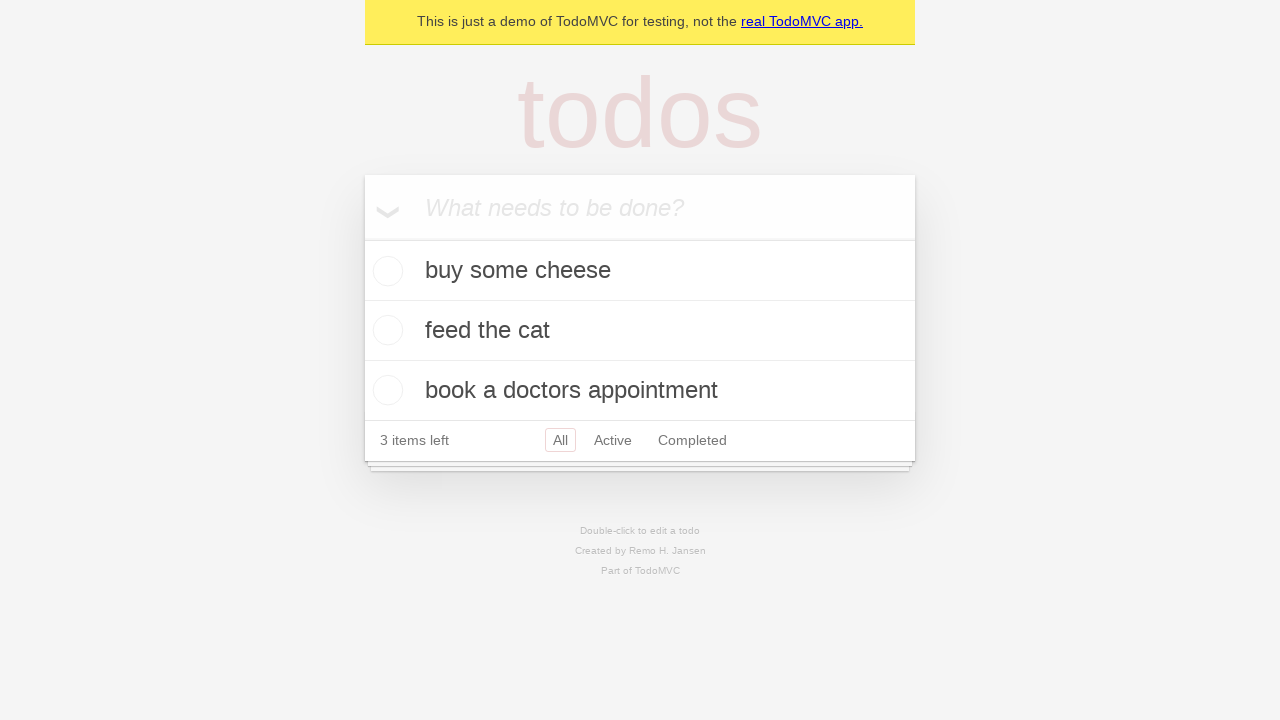

Waited for all three todos to be displayed in the list
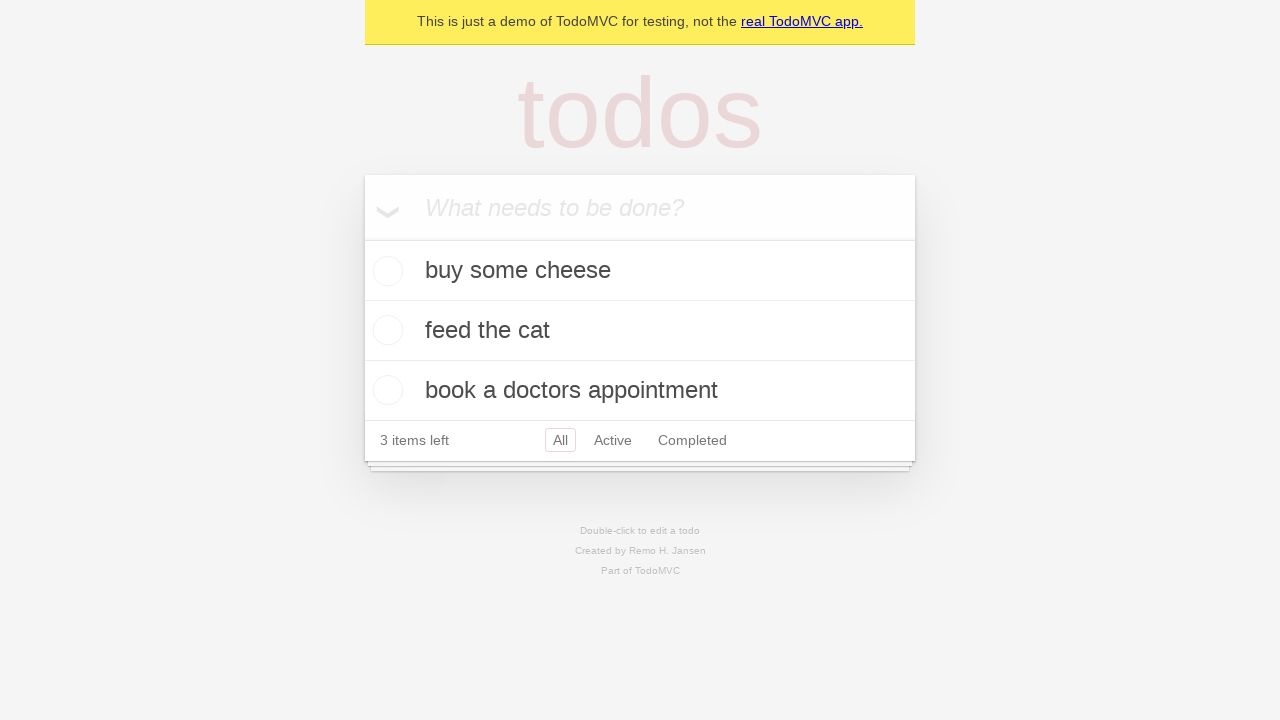

Checked the first todo as completed at (385, 271) on .todo-list li .toggle >> nth=0
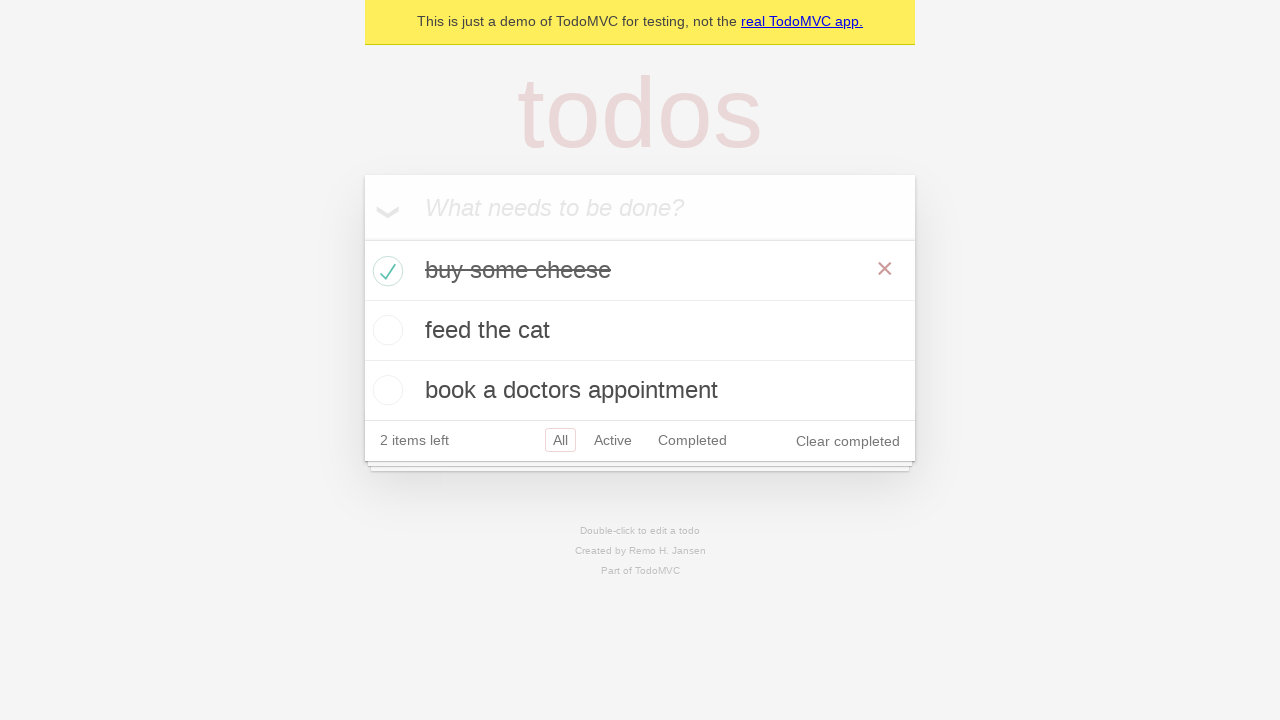

Waited for clear completed button to appear
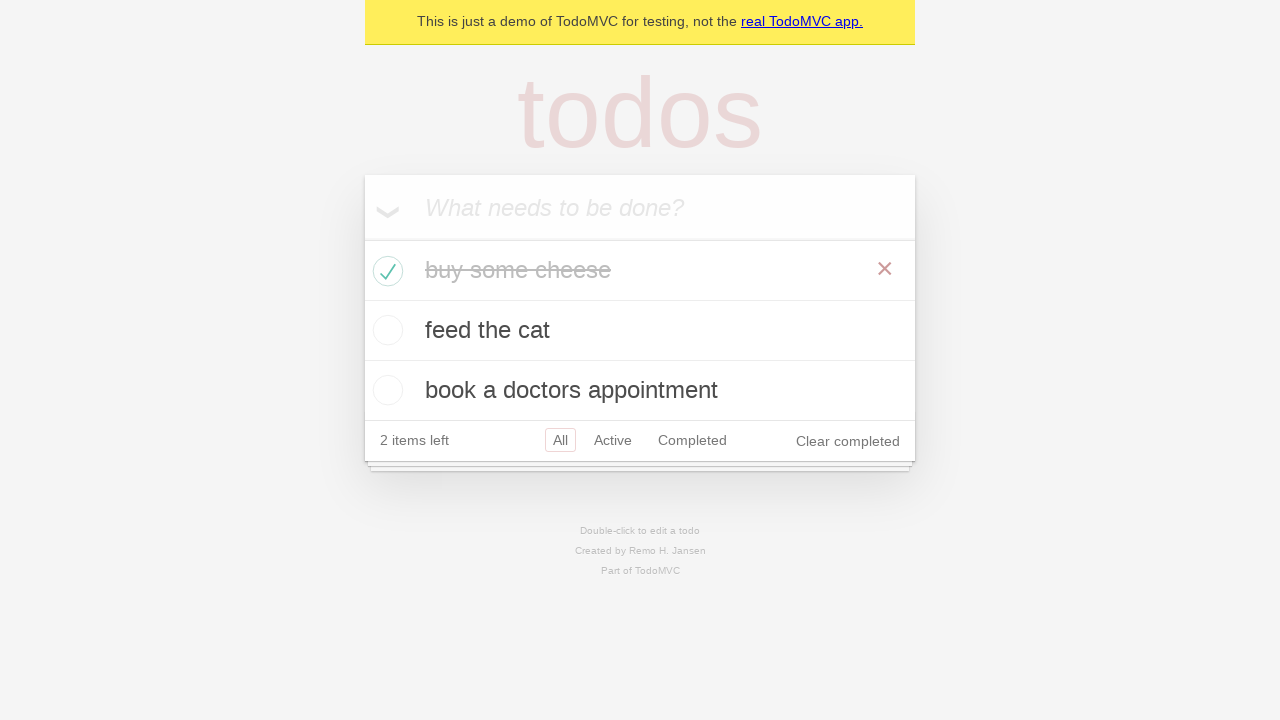

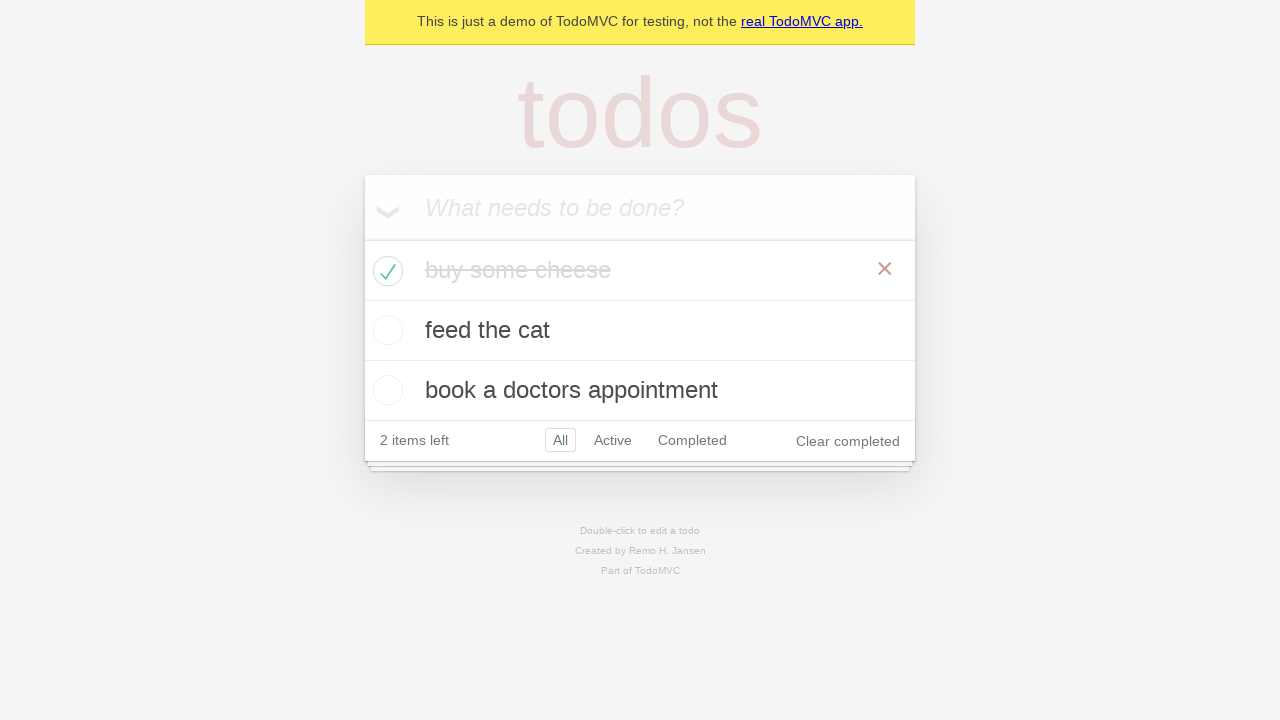